Tests the reset functionality after renting a cat, verifying all cats are restored to original state

Starting URL: https://cs1632.appspot.com/

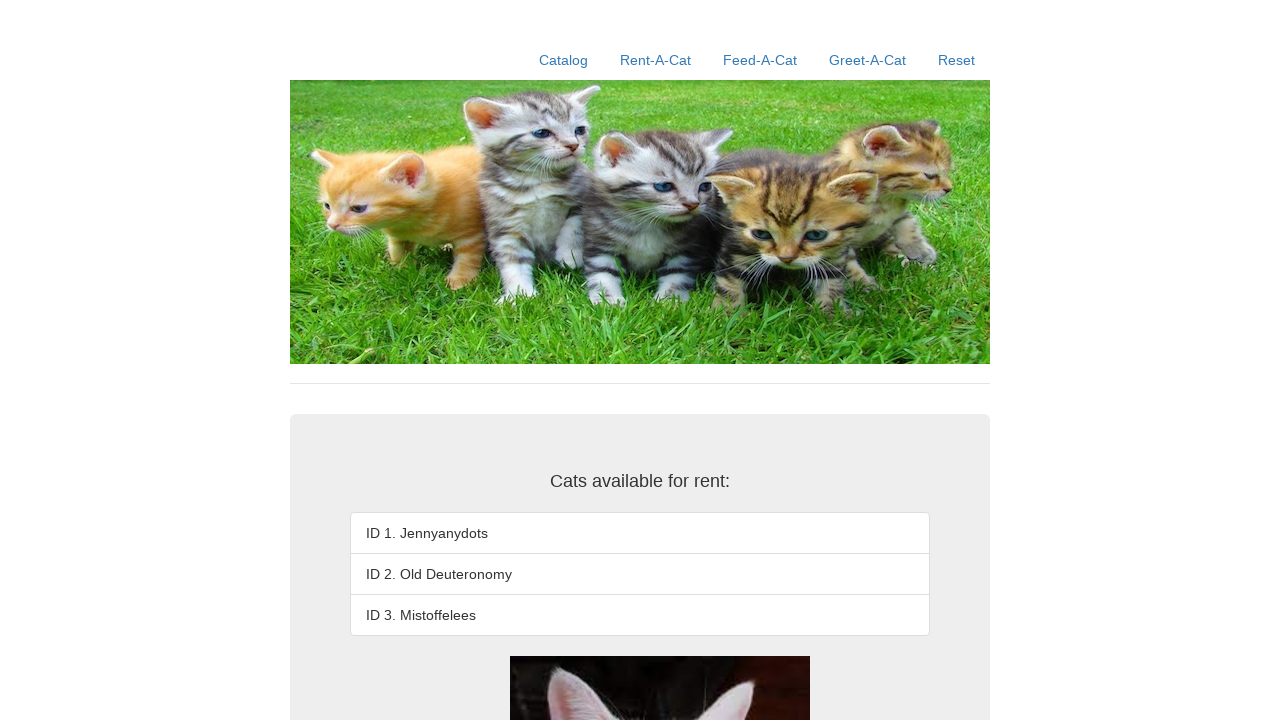

Clicked Reset link to reset rental state at (956, 60) on a:text('Reset')
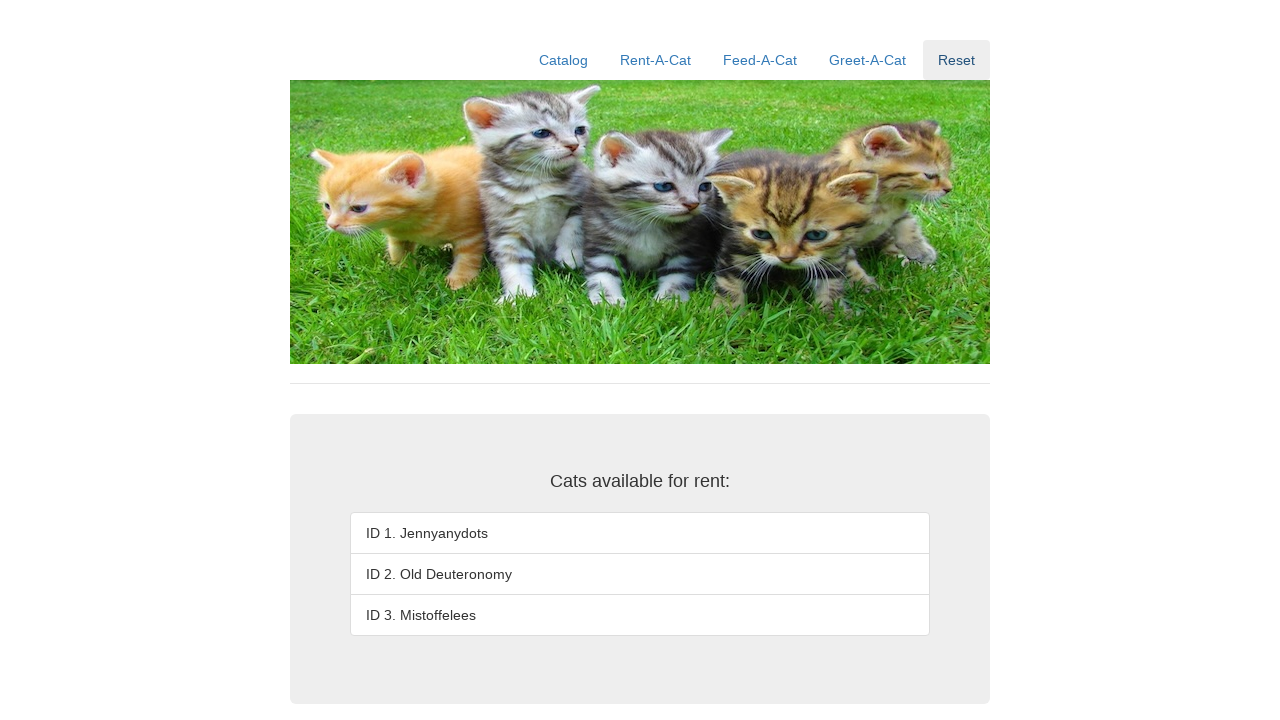

Waited for network idle after reset
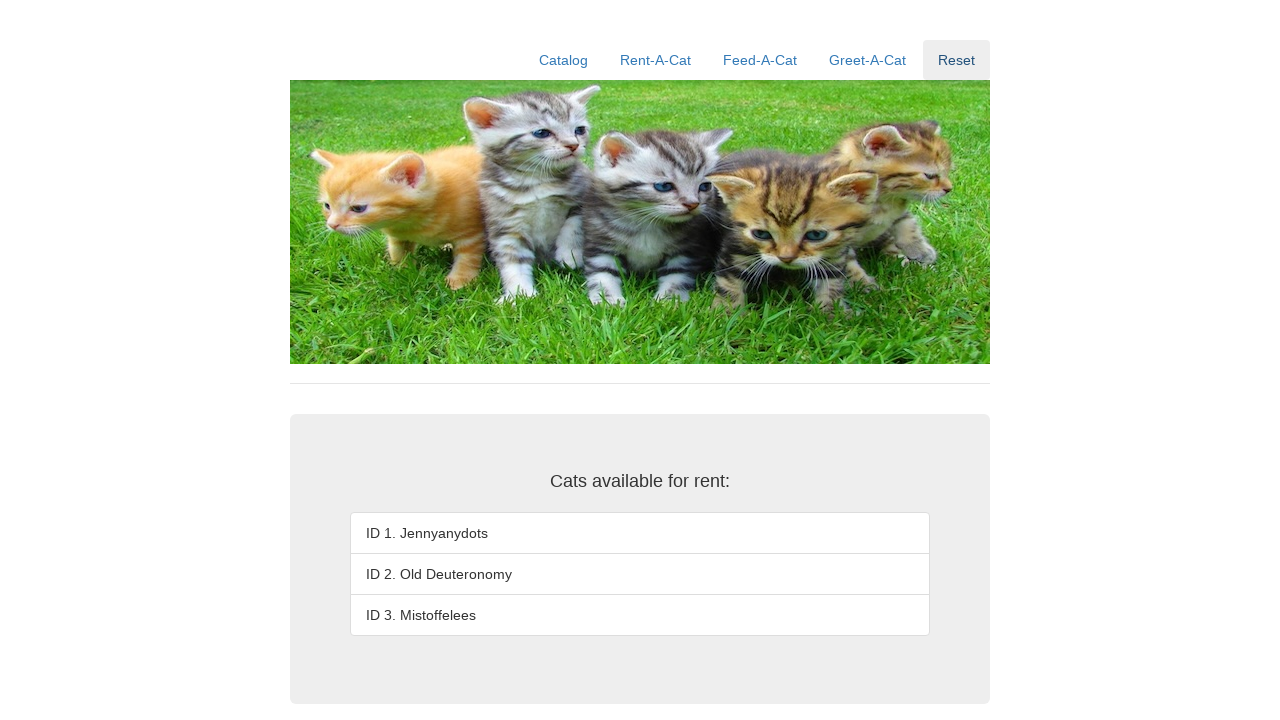

Navigated to home page
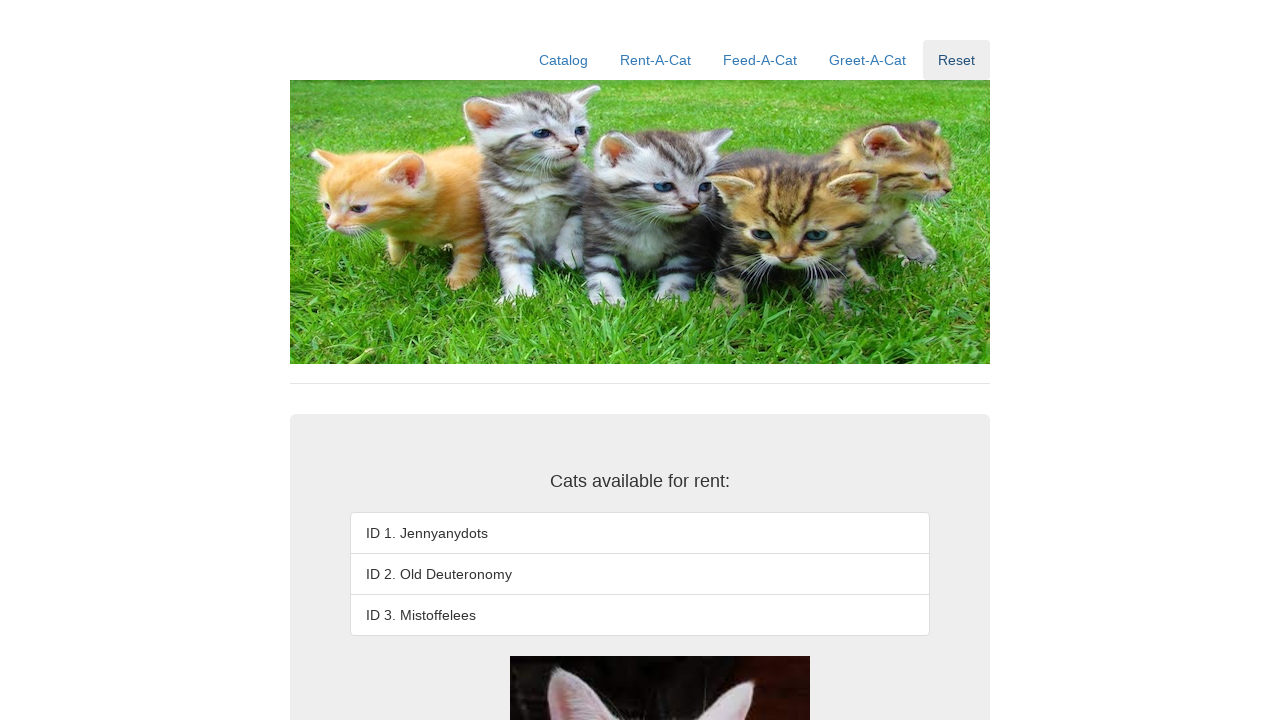

Clicked Rent-A-Cat link at (656, 60) on a:text('Rent-A-Cat')
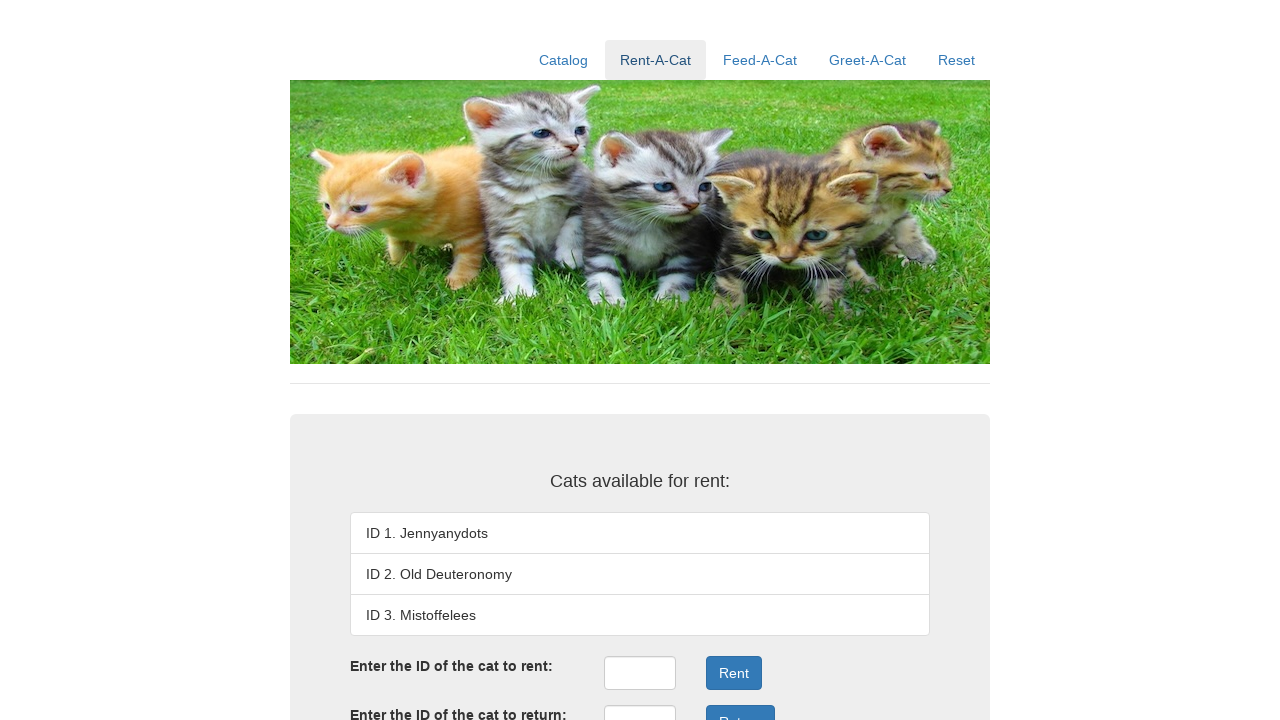

Entered rent ID '2' in the form on #rentID
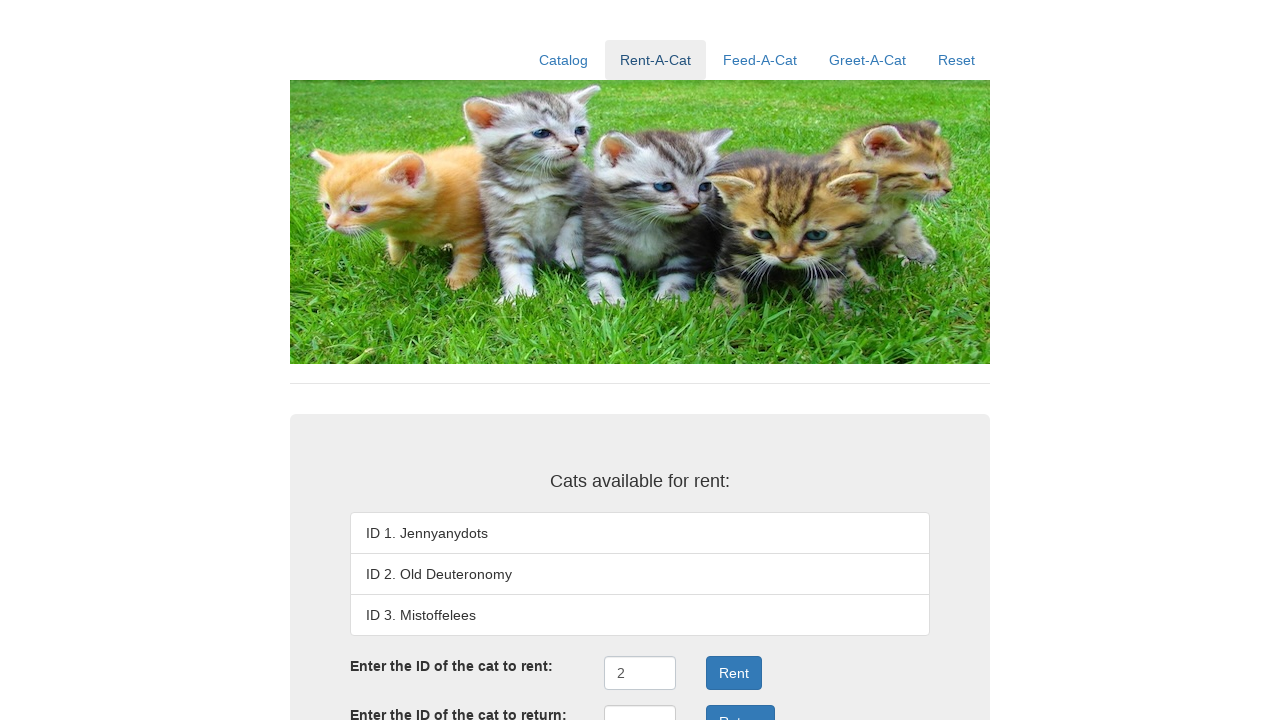

Clicked Rent button to rent cat ID 2 at (734, 673) on .form-group:nth-child(3) .btn
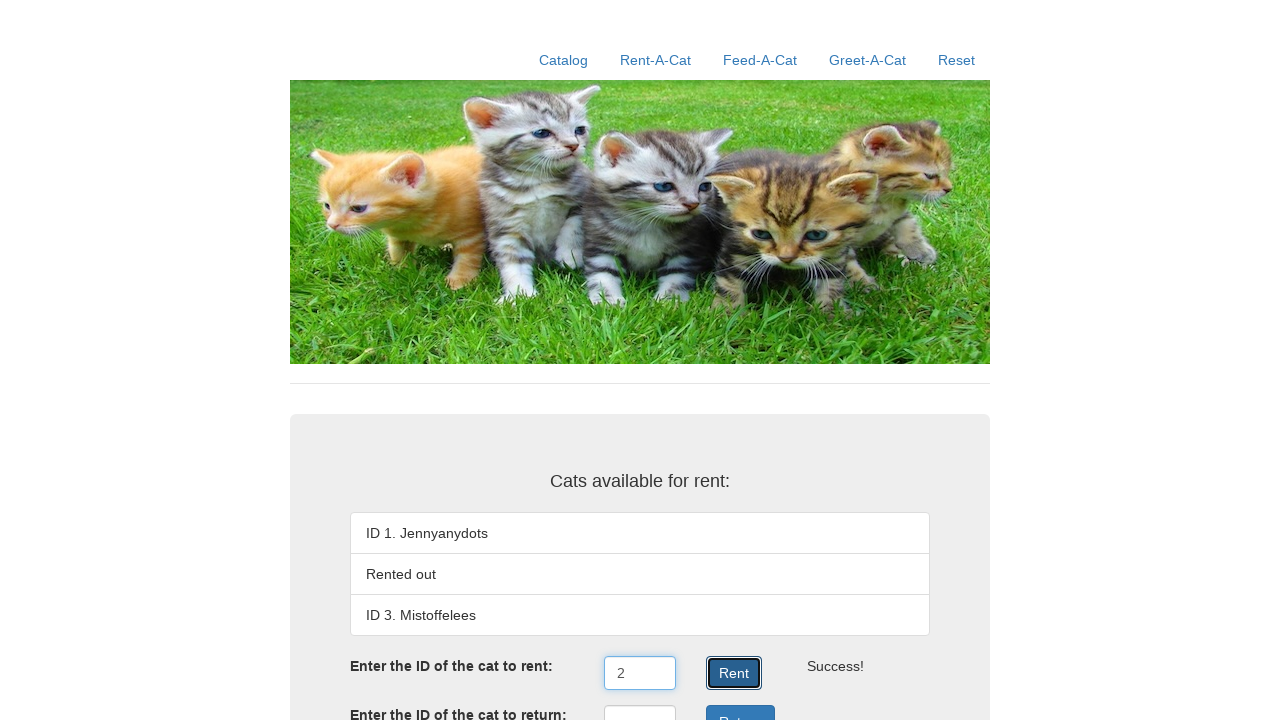

Clicked Reset link to restore all cats to original state at (956, 60) on a:text('Reset')
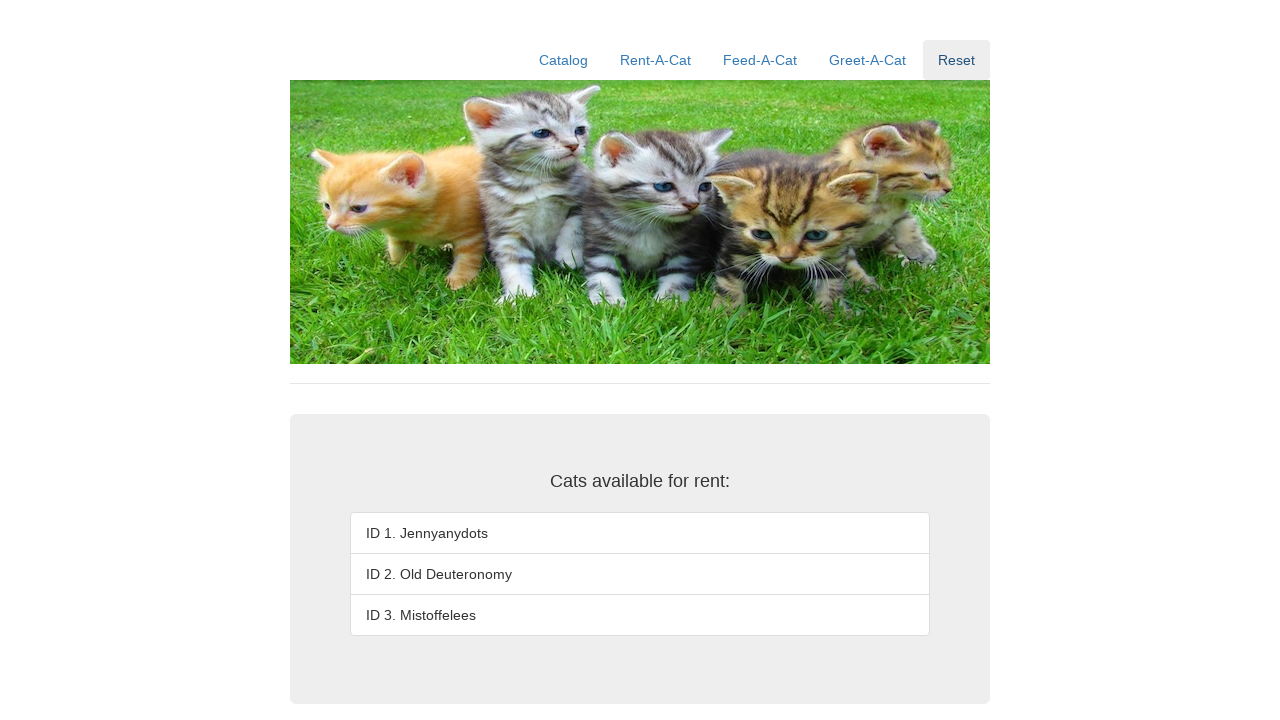

Waited for network idle after second reset
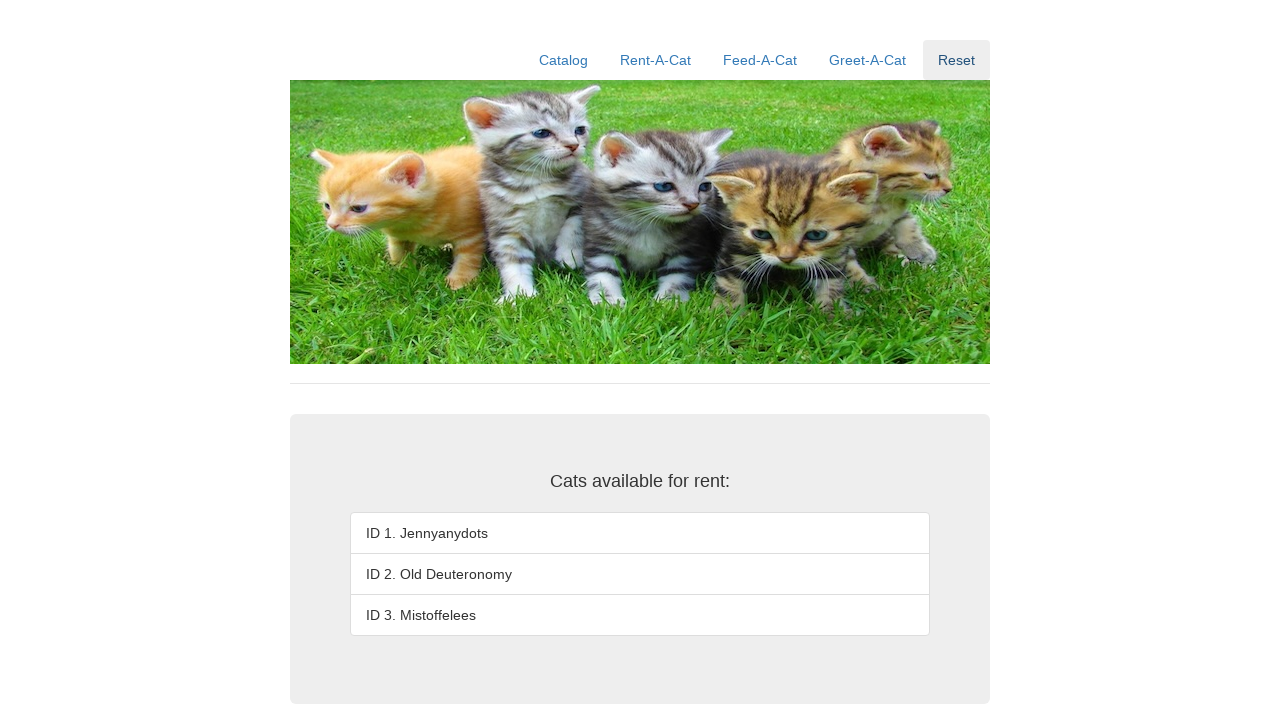

Verified cats list is restored by waiting for first list item
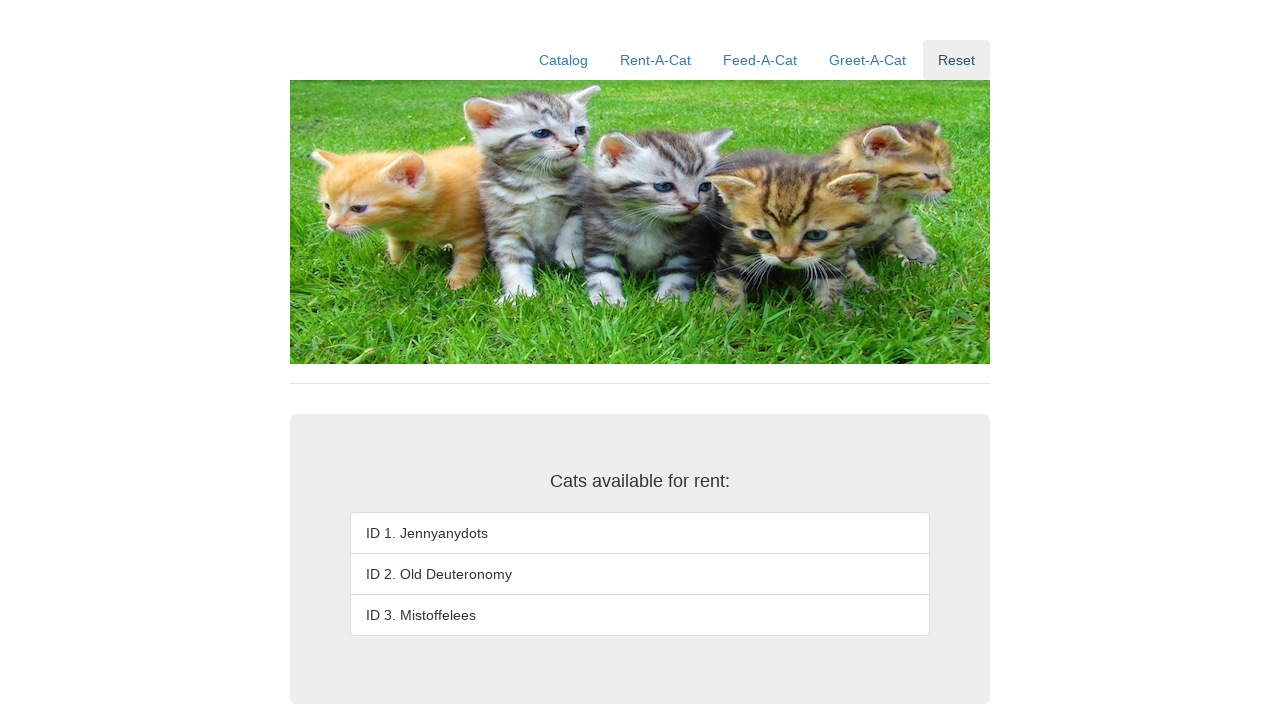

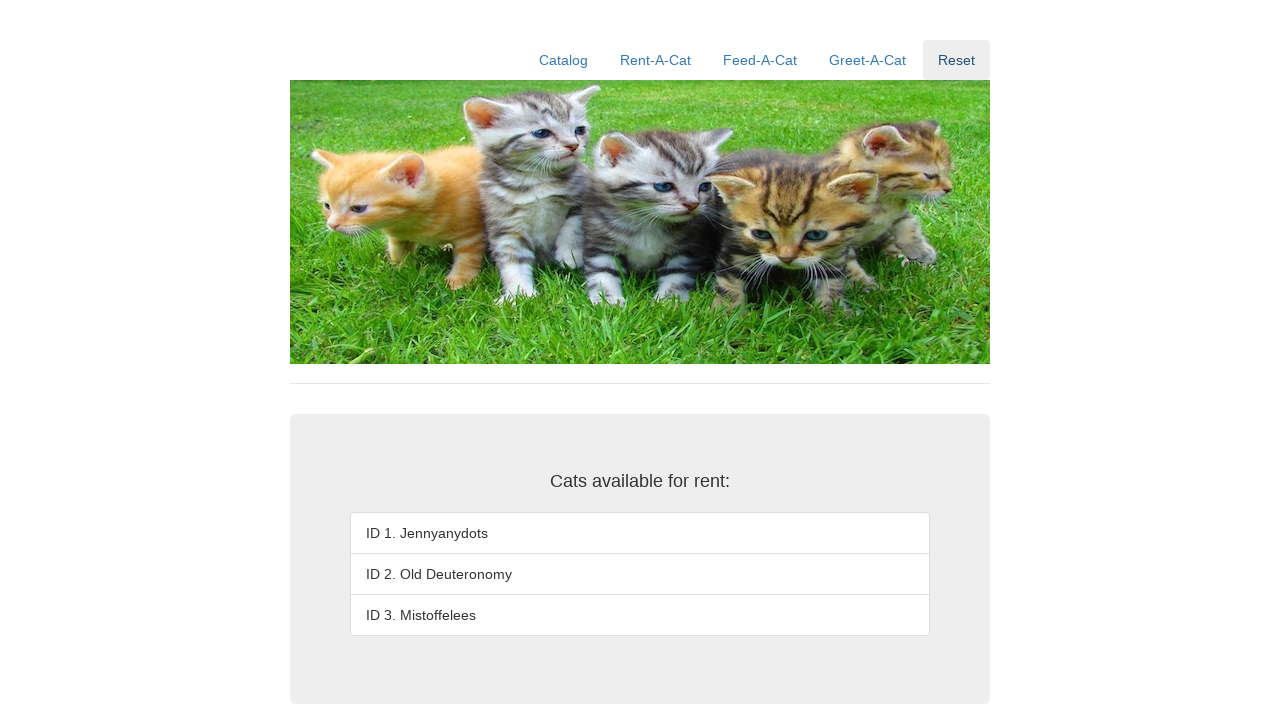